Tests clicking the Google Plus social link, switching to the new window, verifying it opened, then closing it and returning to the parent window

Starting URL: http://demo.automationtesting.in/Register.html

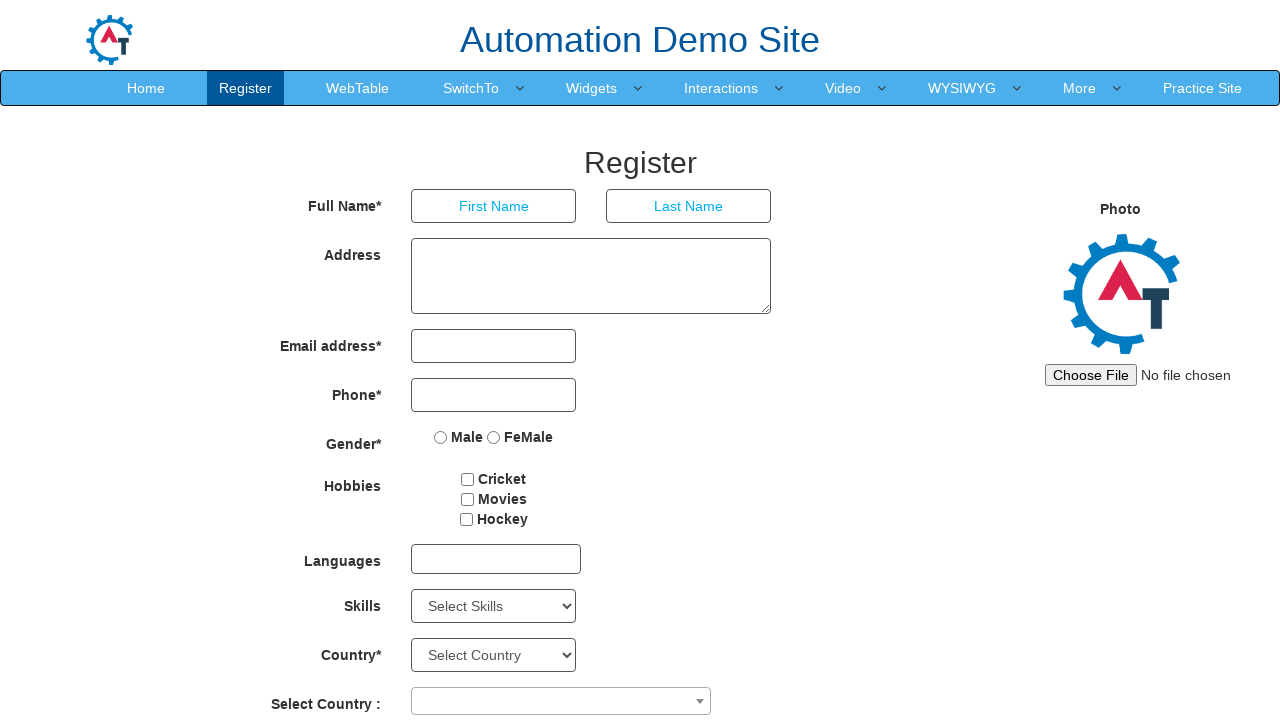

Clicked Google Plus social link at (912, 685) on a[href*='plus.google'], a[href*='google.com/+']
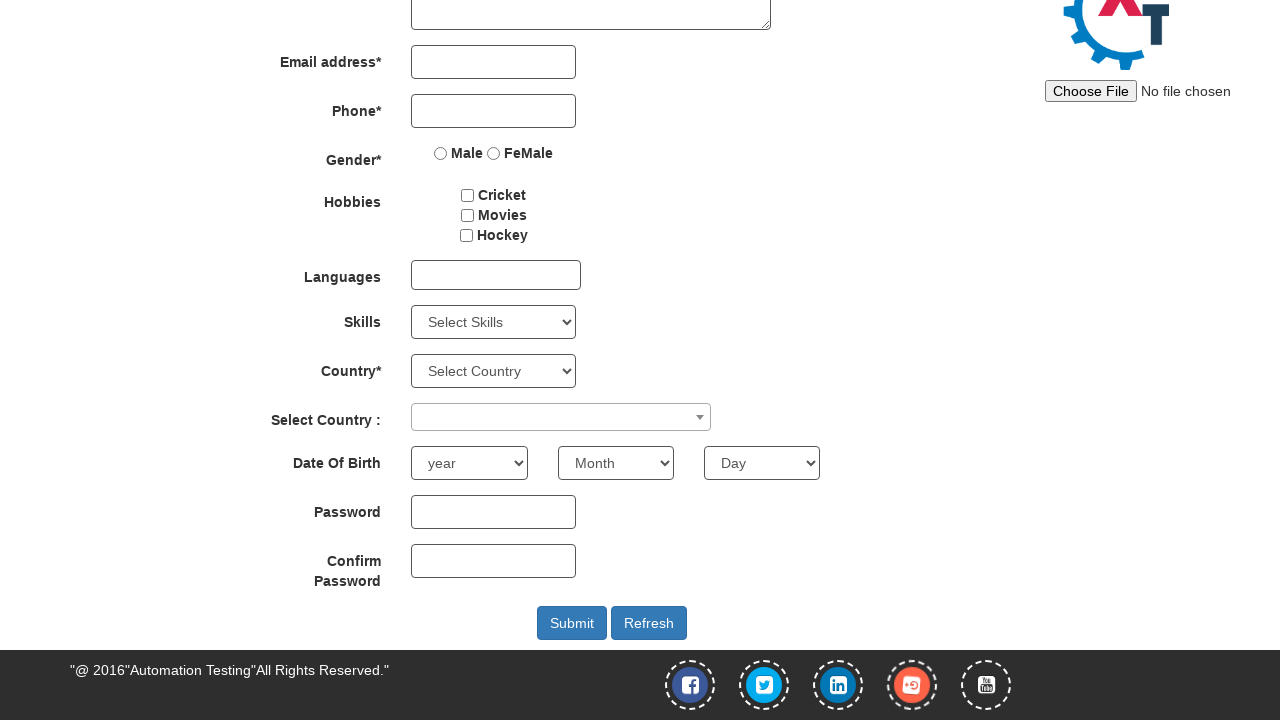

Captured new window that opened from Google Plus link
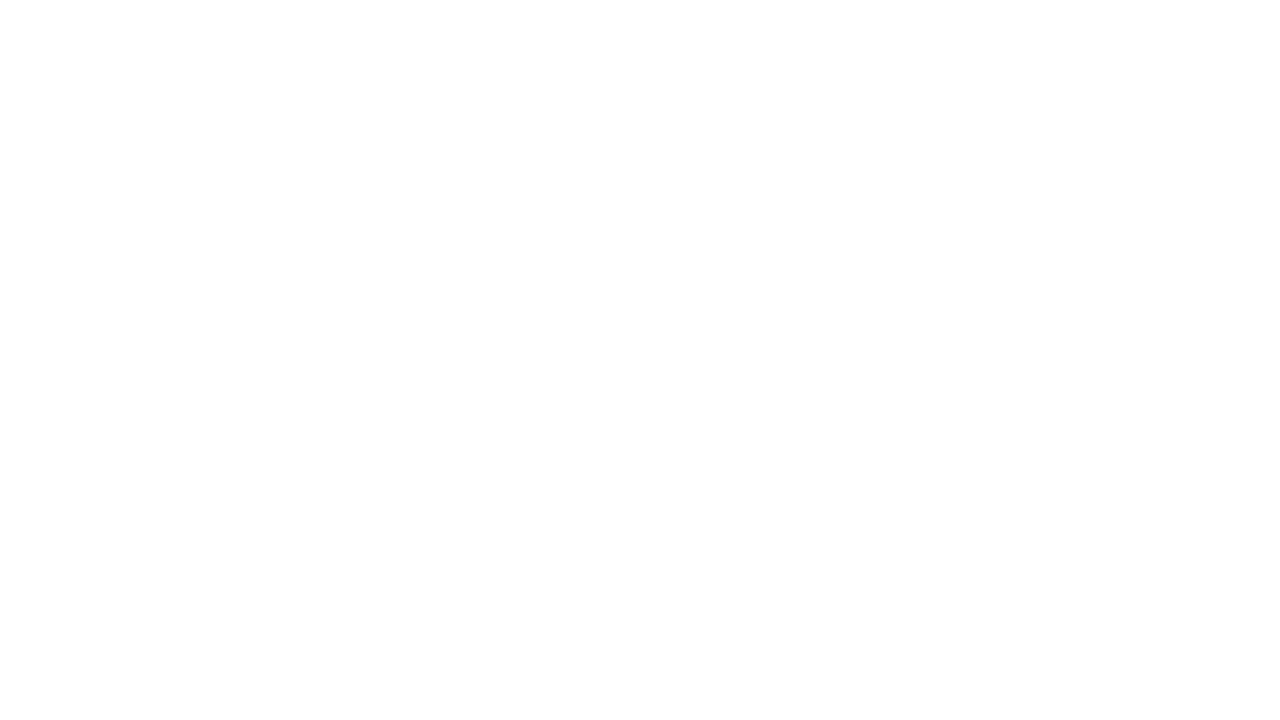

New page loaded completely
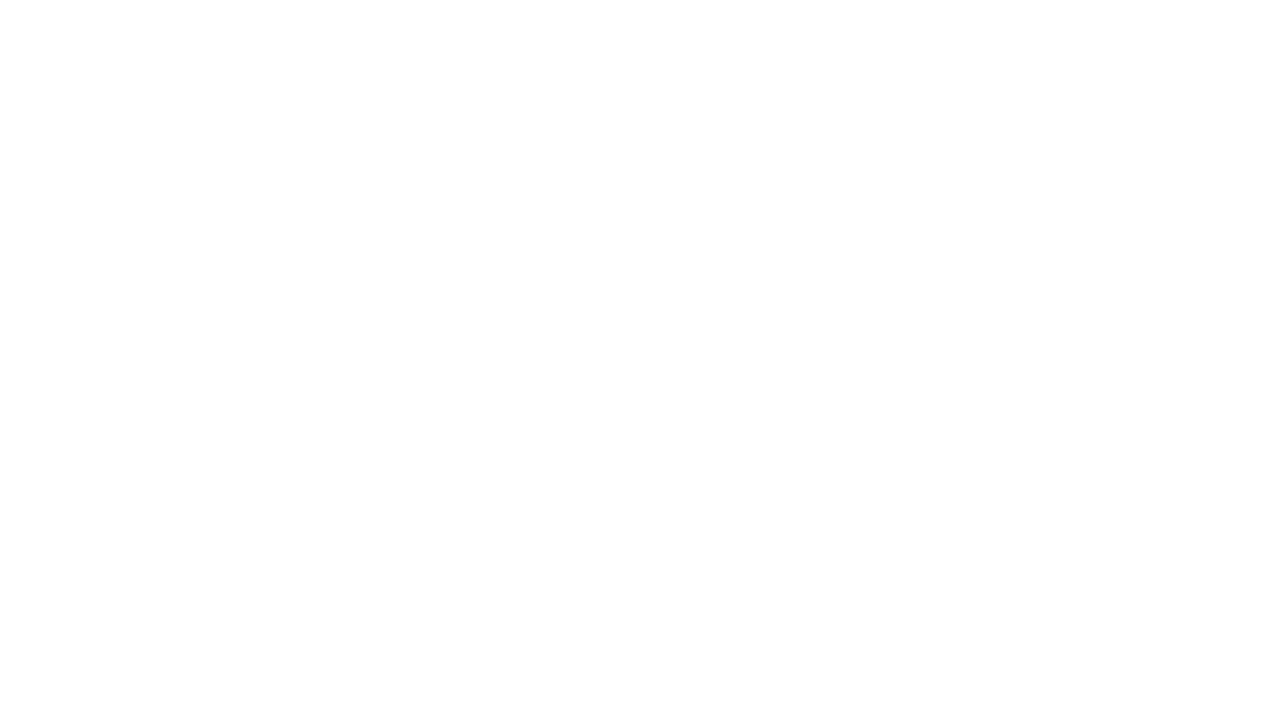

Verified new page title: 
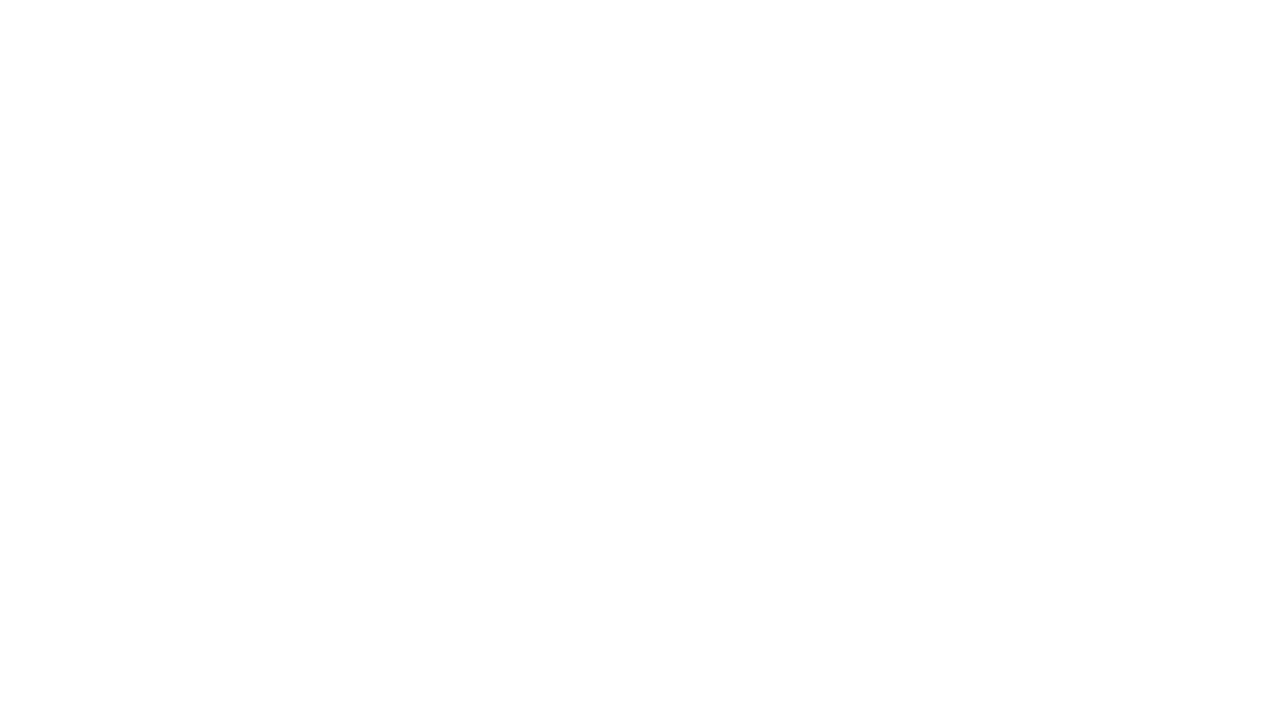

Closed Google Plus window and returned to parent window
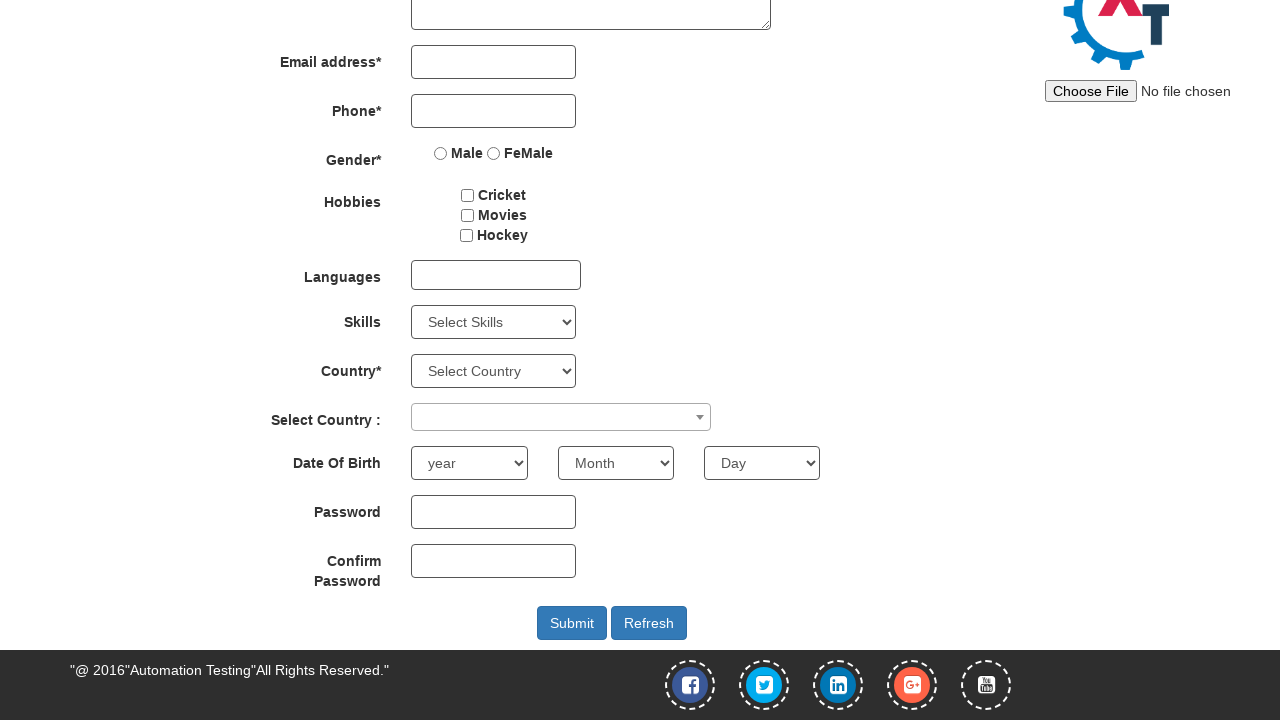

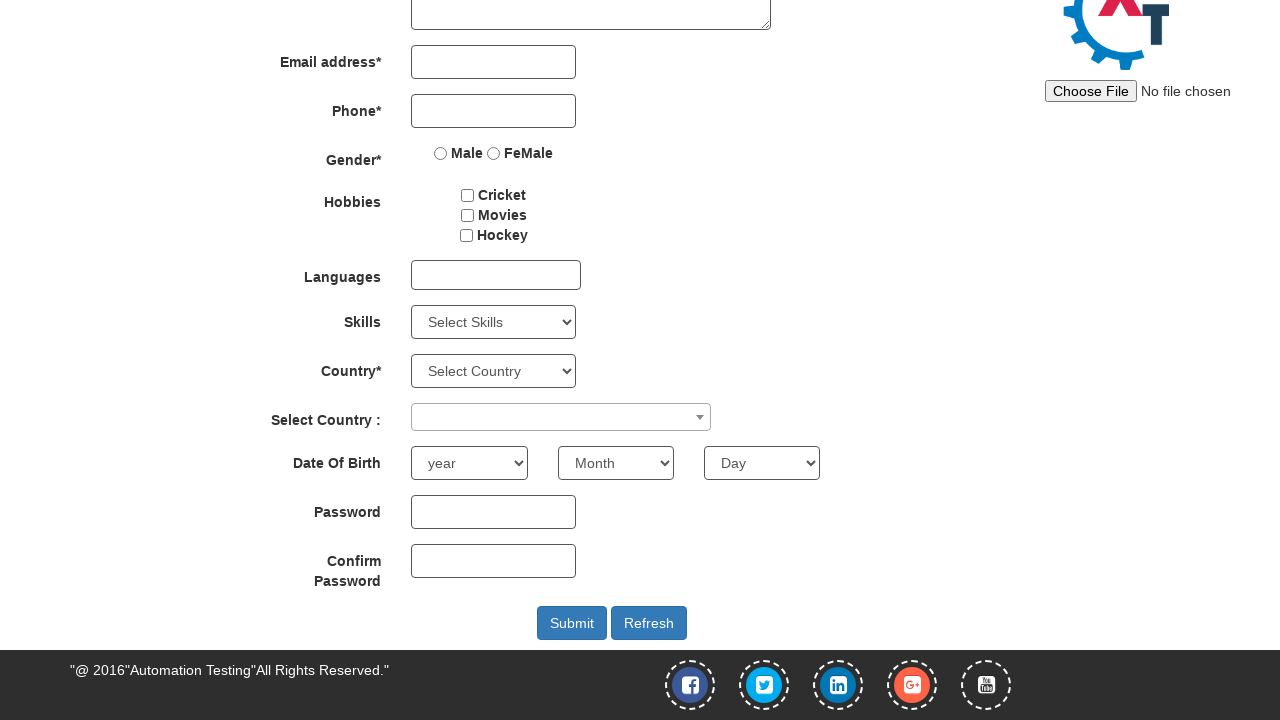